Tests right-click context menu by right-clicking an element, hovering over a menu option, and clicking it

Starting URL: http://swisnl.github.io/jQuery-contextMenu/demo.html

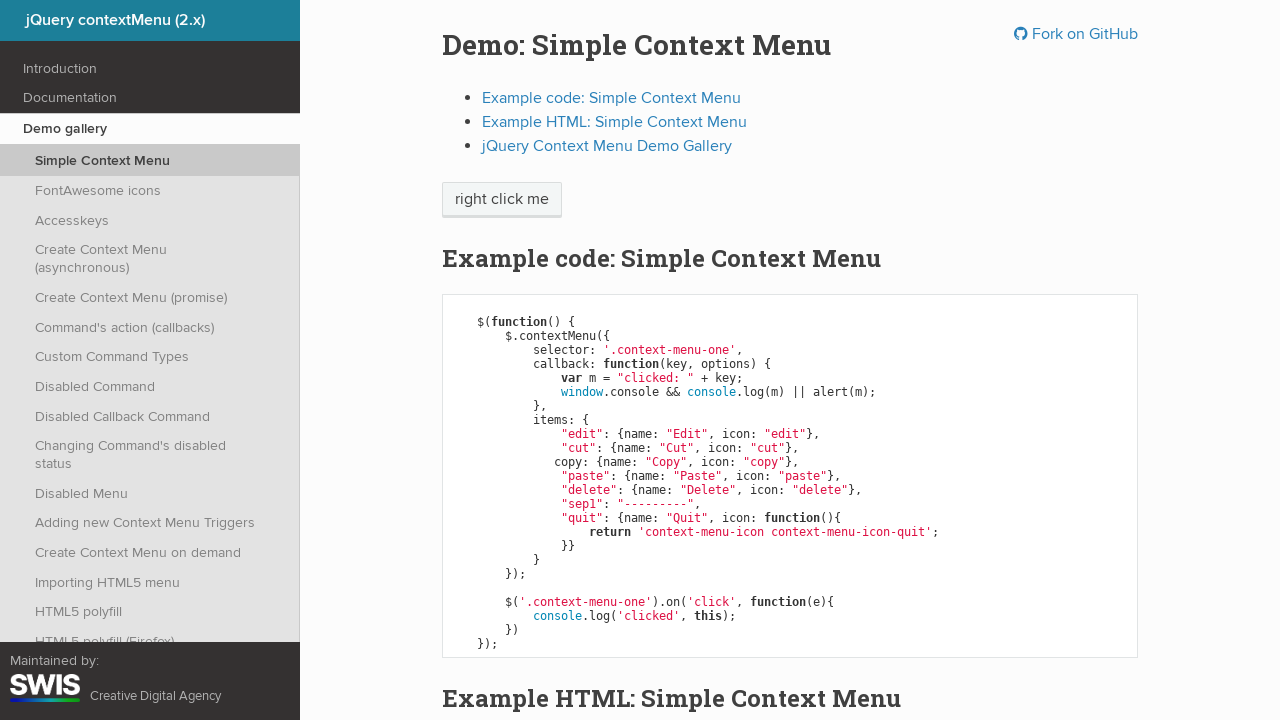

Right-clicked on 'right click me' element to open context menu at (502, 200) on //span[text()='right click me']
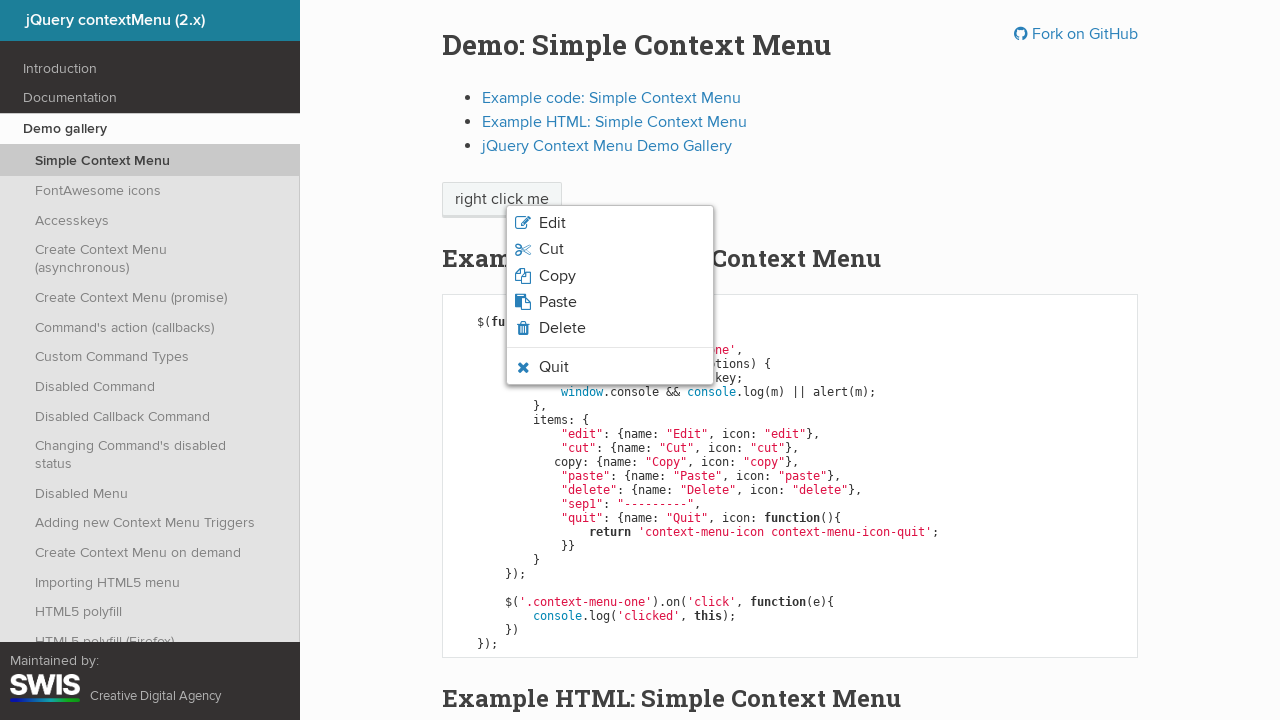

Context menu with Quit option appeared
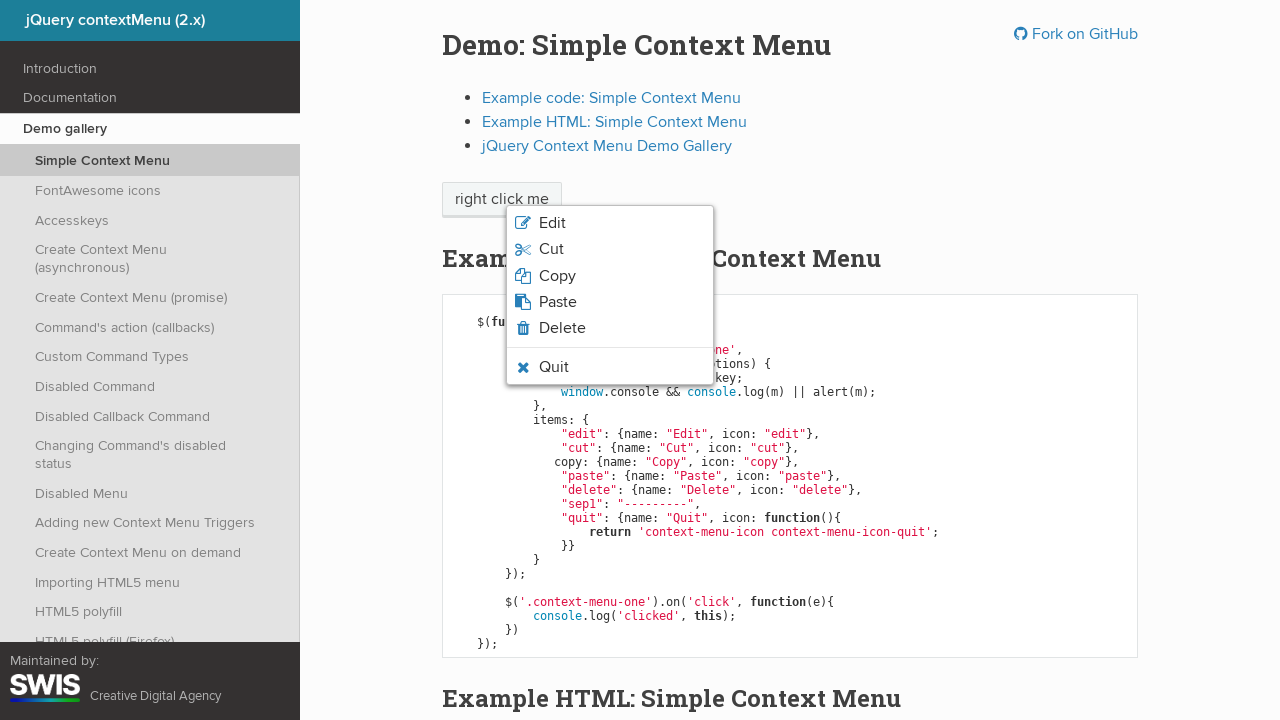

Hovered over Quit menu option at (610, 367) on xpath=//li[contains(@class,'context-menu-icon-quit')]
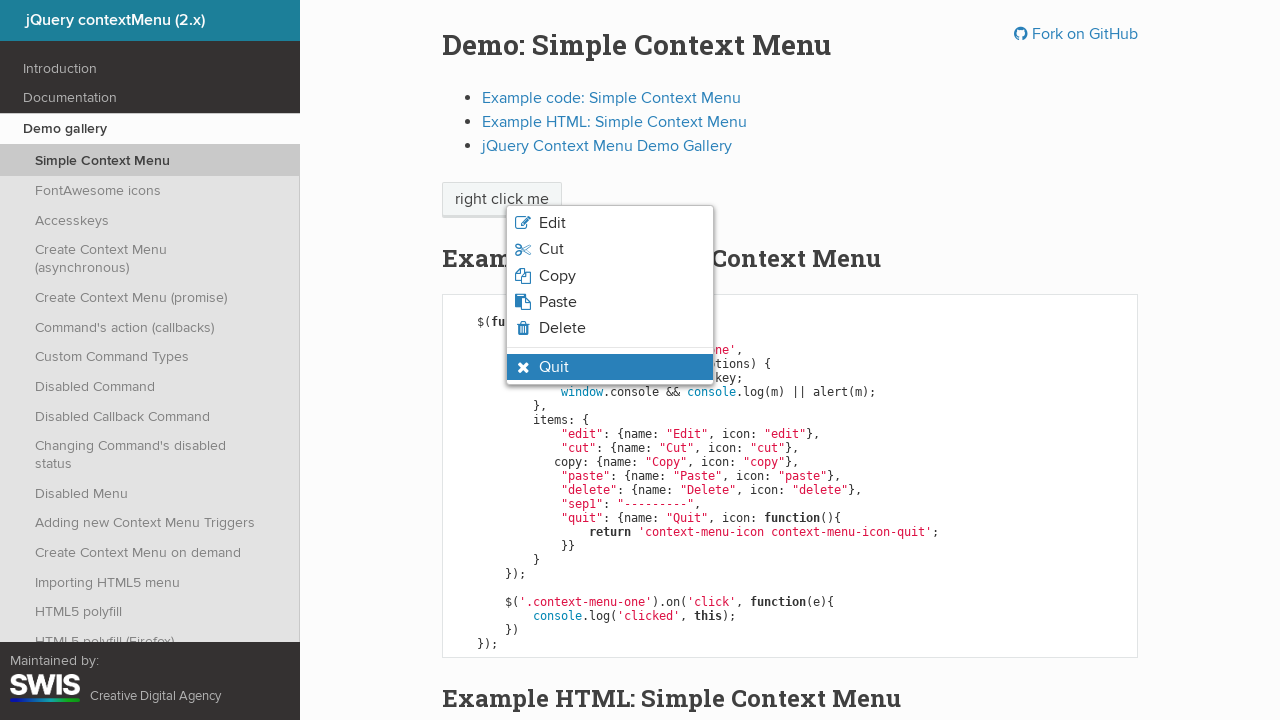

Clicked Quit option and accepted confirmation dialog at (610, 367) on xpath=//li[contains(@class,'context-menu-icon-quit')]
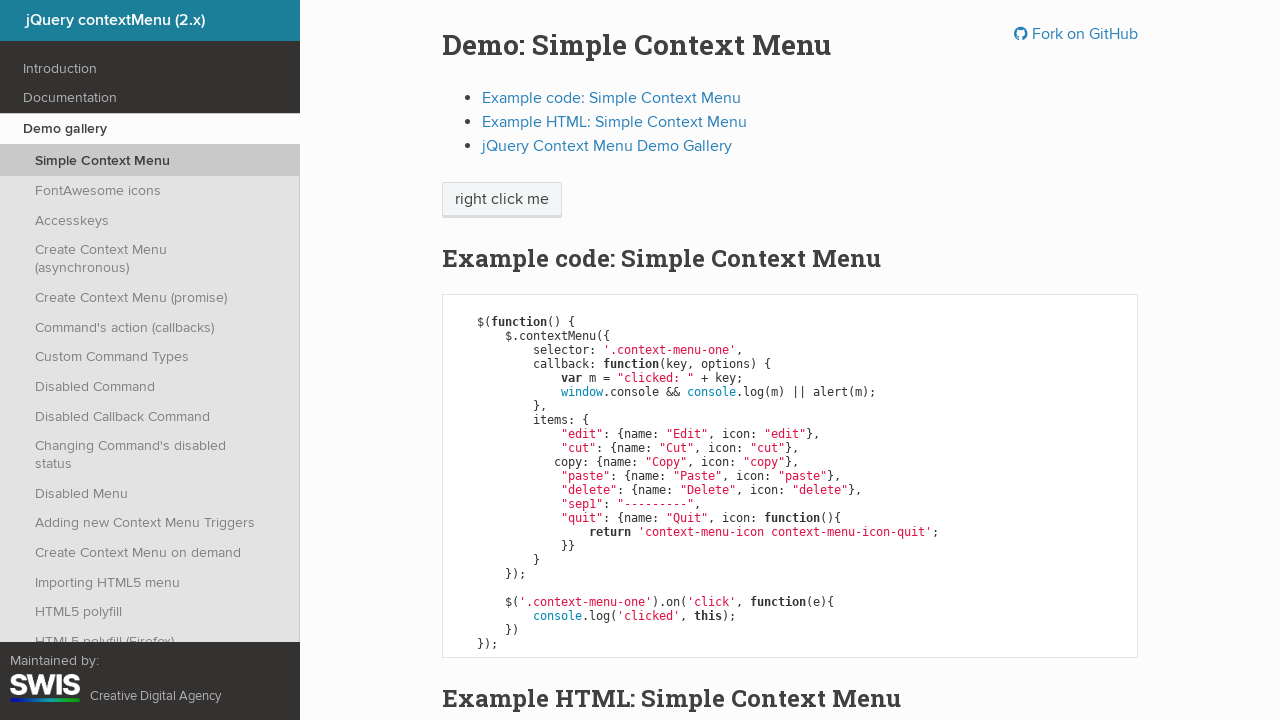

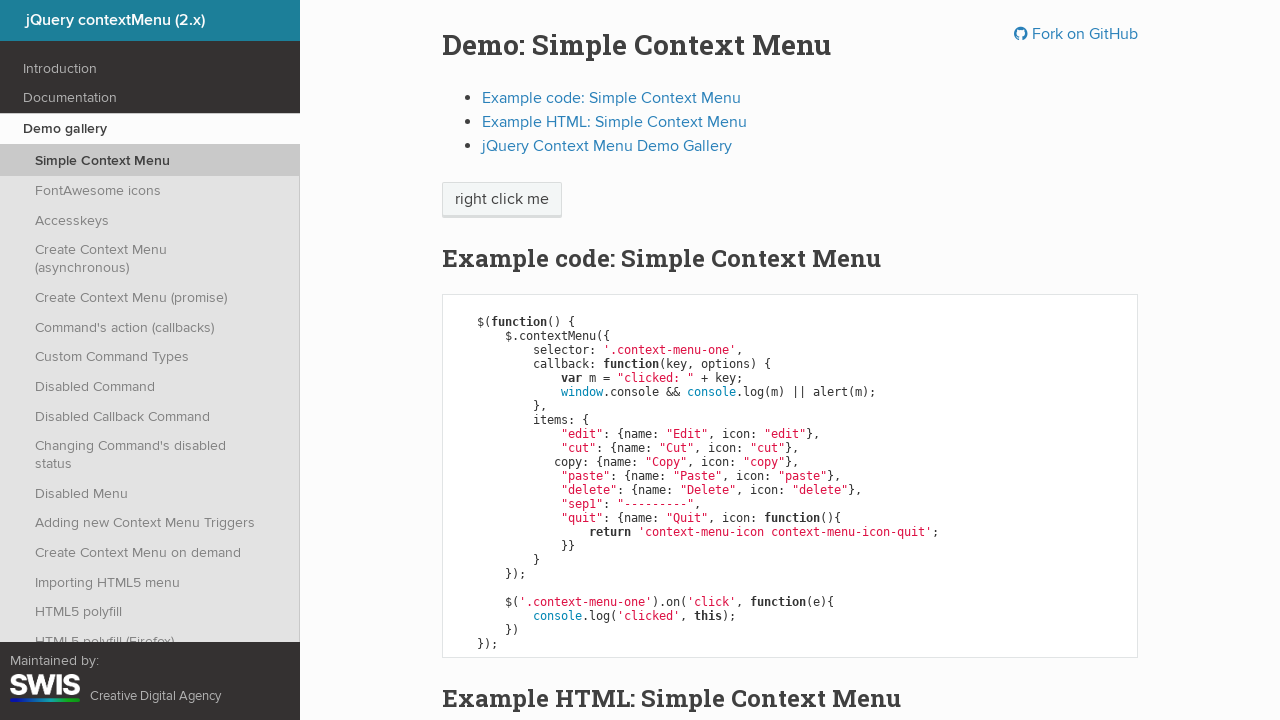